Tests sorting books by price from high to low using the orderby dropdown.

Starting URL: https://practice.automationtesting.in/shop/

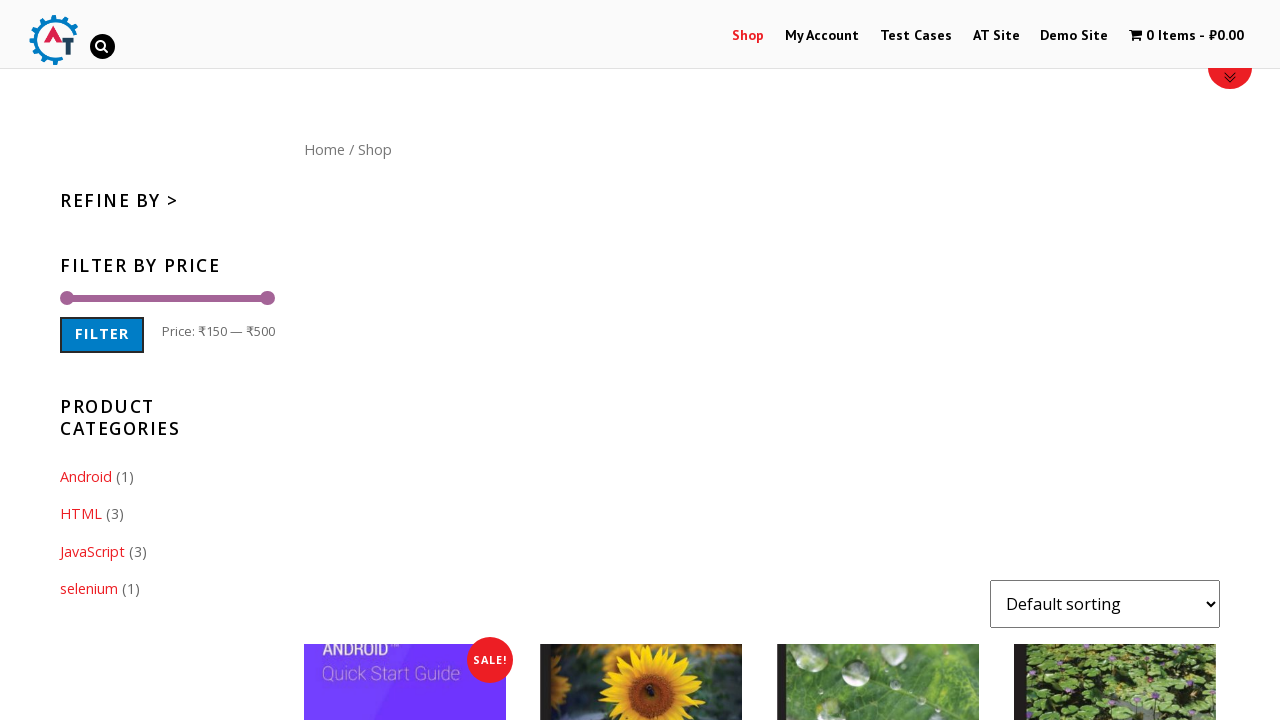

Selected 'Sort by price: high to low' option from orderby dropdown on select[name="orderby"].orderby
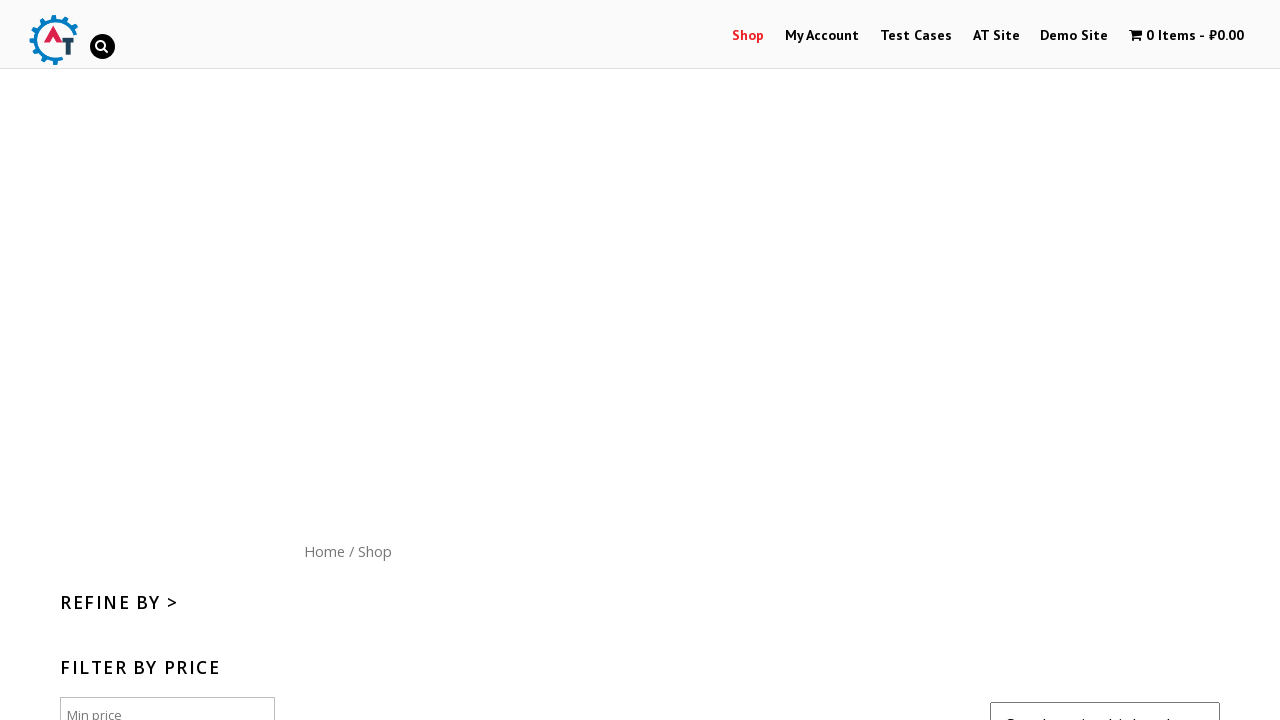

Waited for sorted products to load
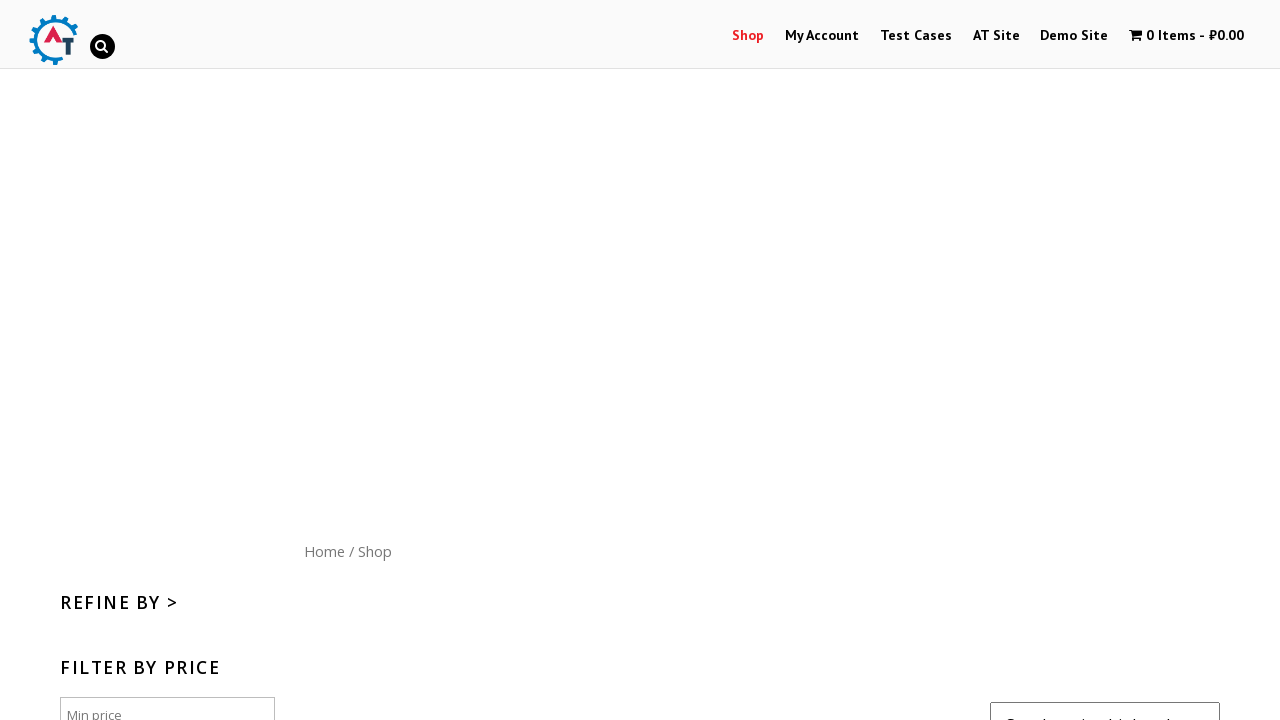

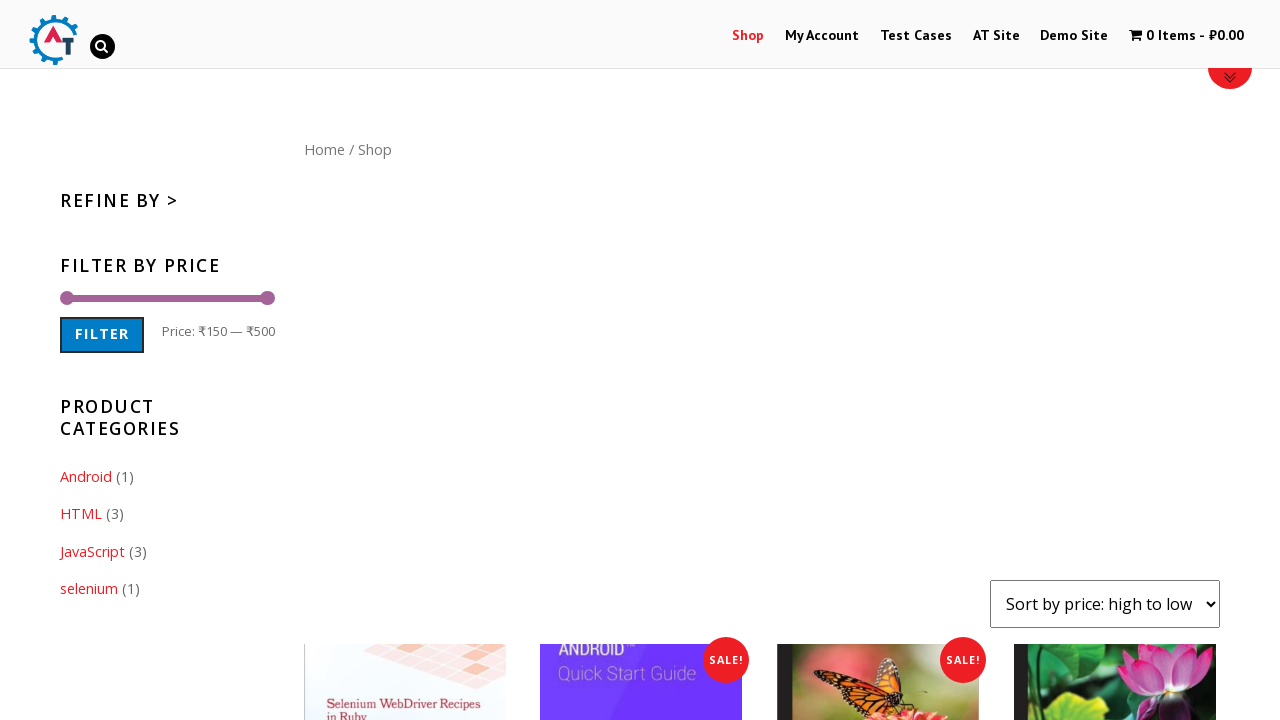